Tests alert interaction functionality by triggering an alert, entering text into it, accepting it, and verifying the result

Starting URL: https://leafground.com/alert.xhtml

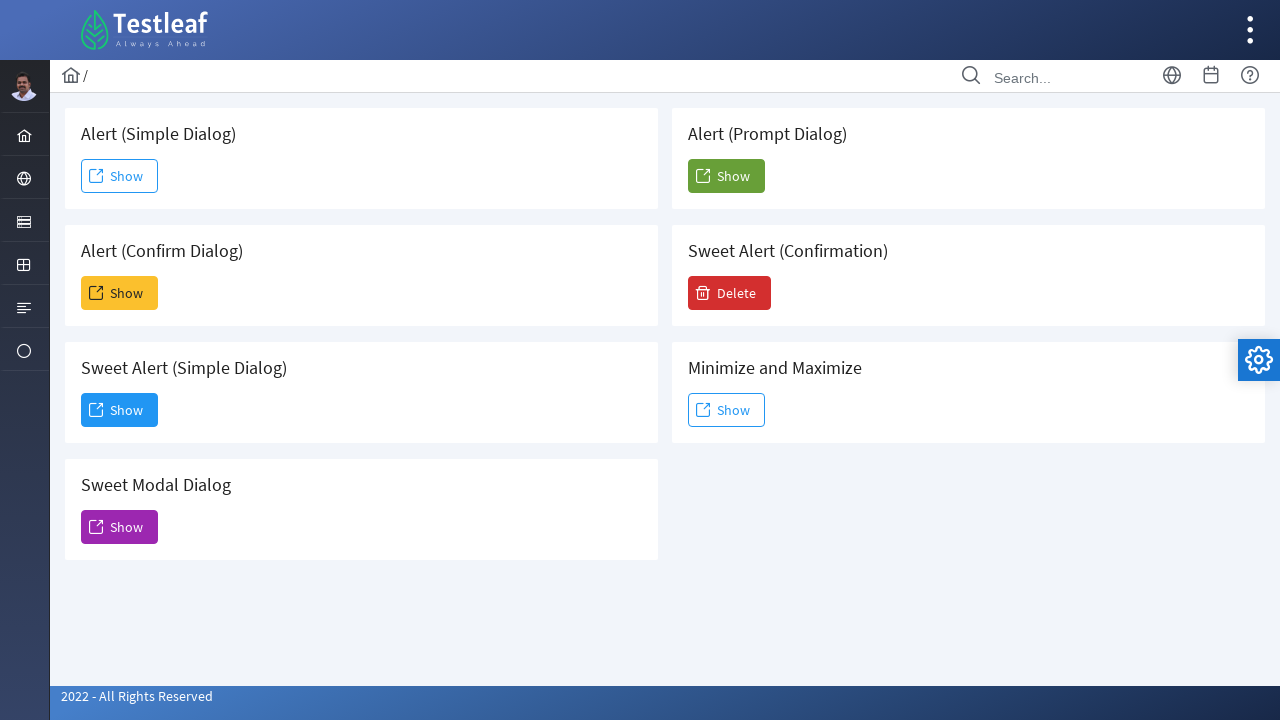

Clicked button to trigger alert dialog at (726, 176) on xpath=//button[@class='ui-button ui-widget ui-state-default ui-corner-all ui-but
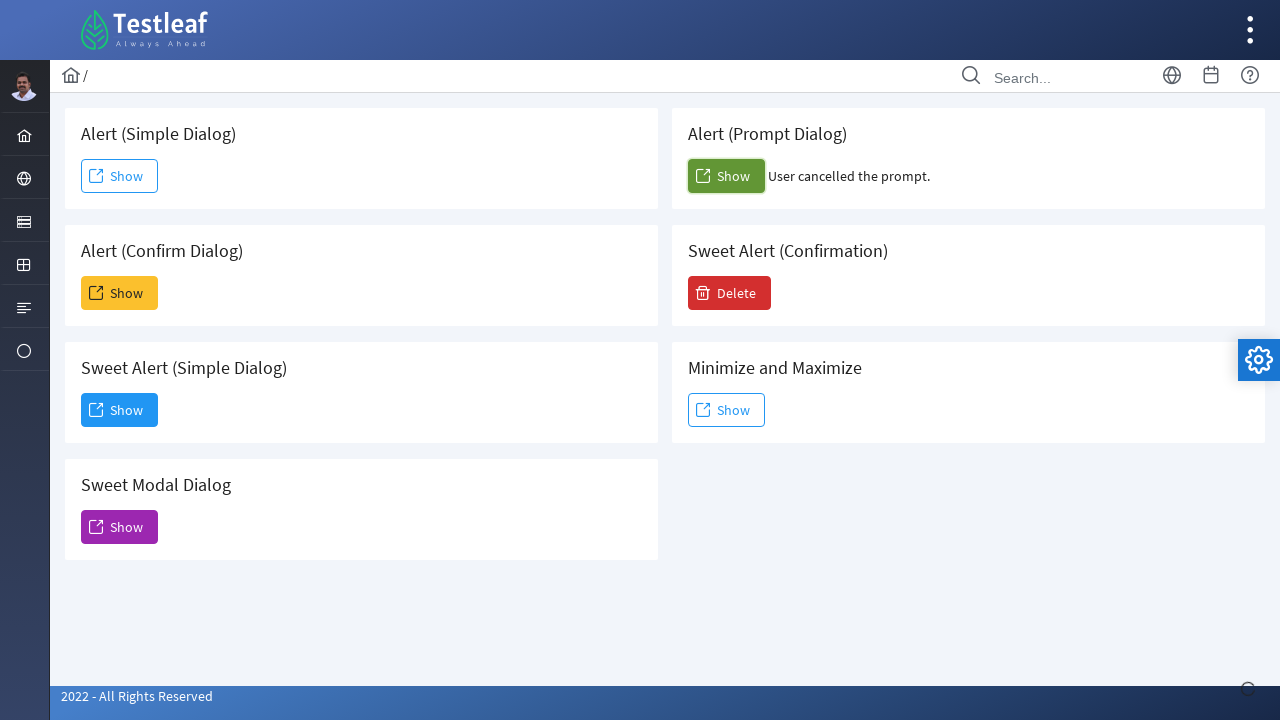

Set up dialog handler to accept alert with text 'TestUser123'
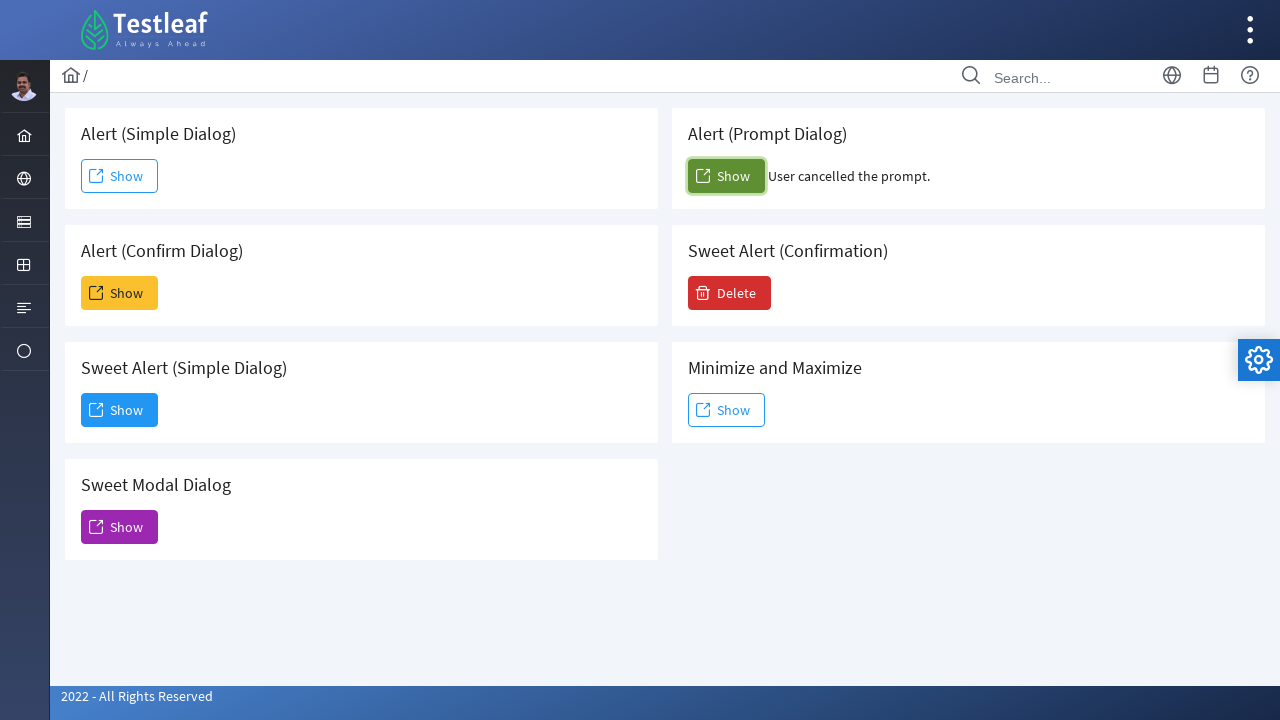

Waited for result element to appear
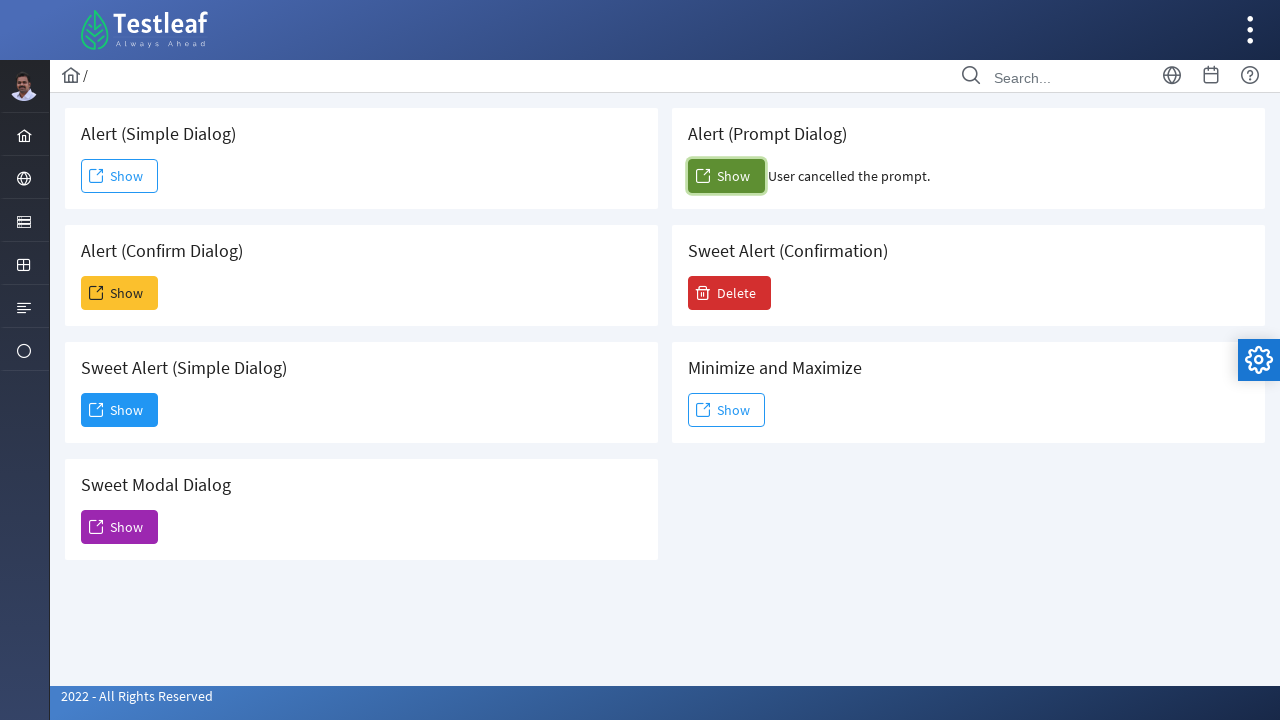

Retrieved result text from confirm_result element
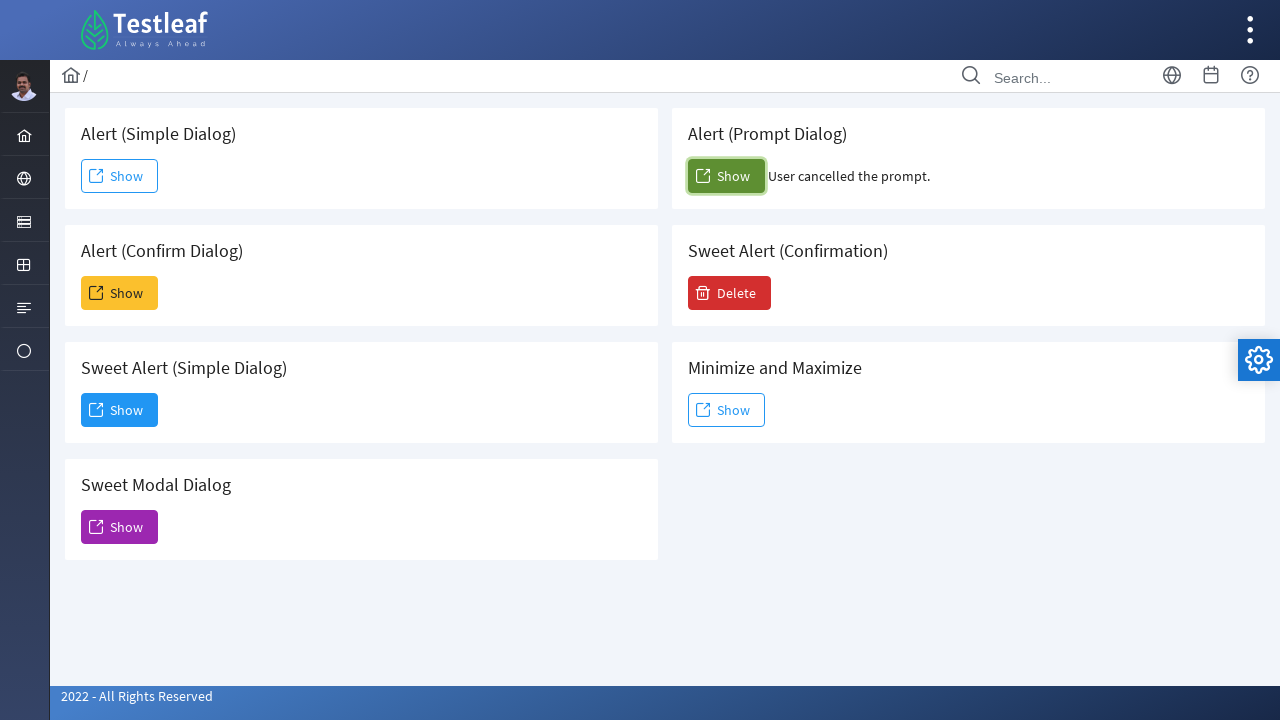

Verification failed - entered name does not appear in result
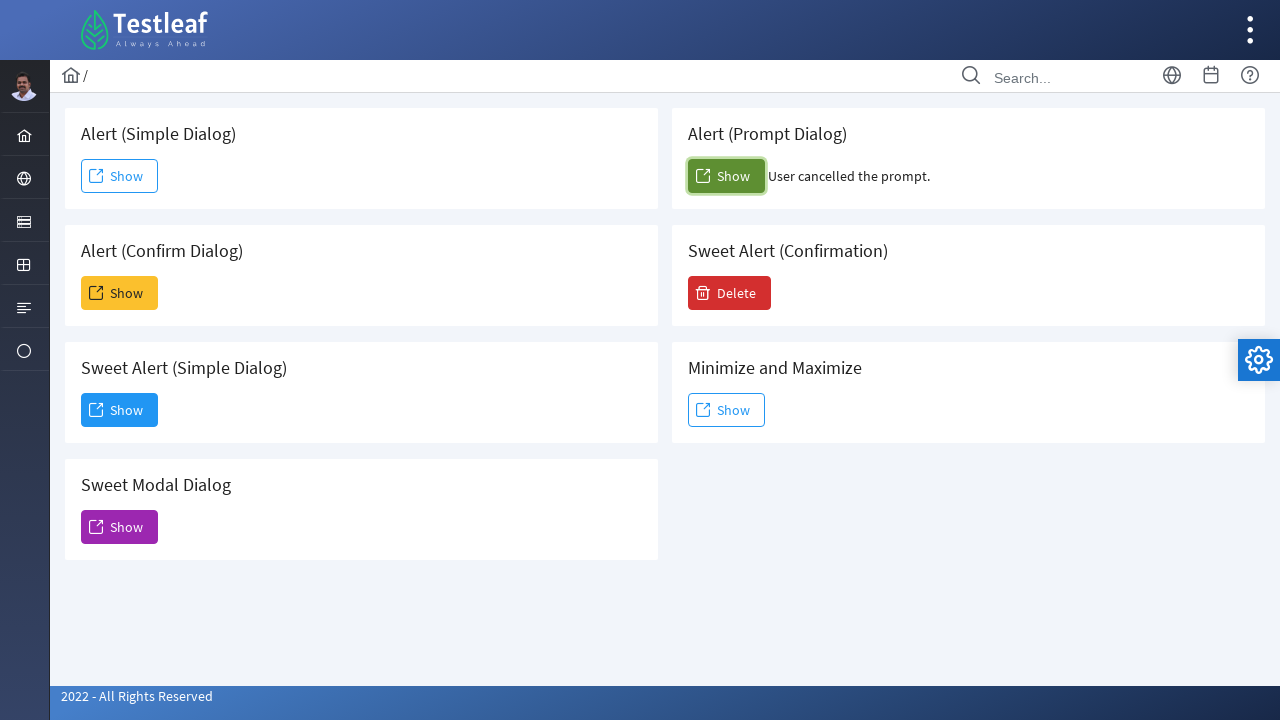

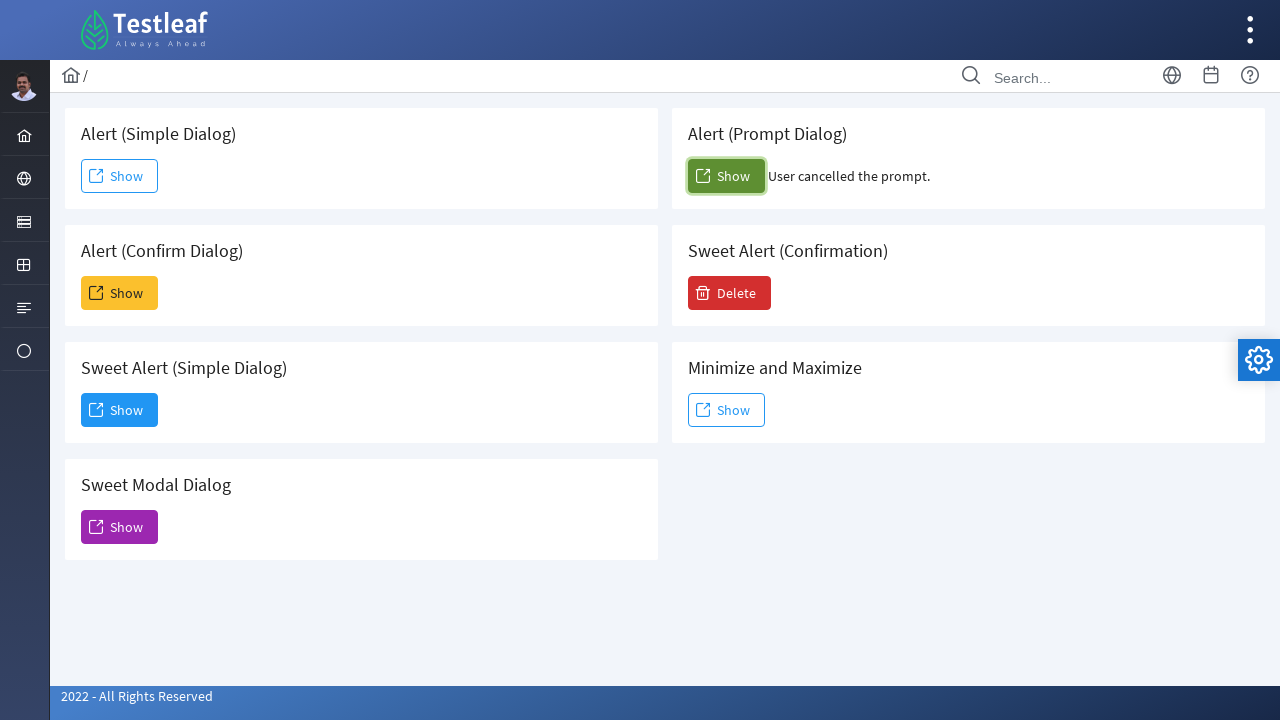